Tests drag and drop functionality by dragging column A to column B on a demo page

Starting URL: https://the-internet.herokuapp.com/drag_and_drop

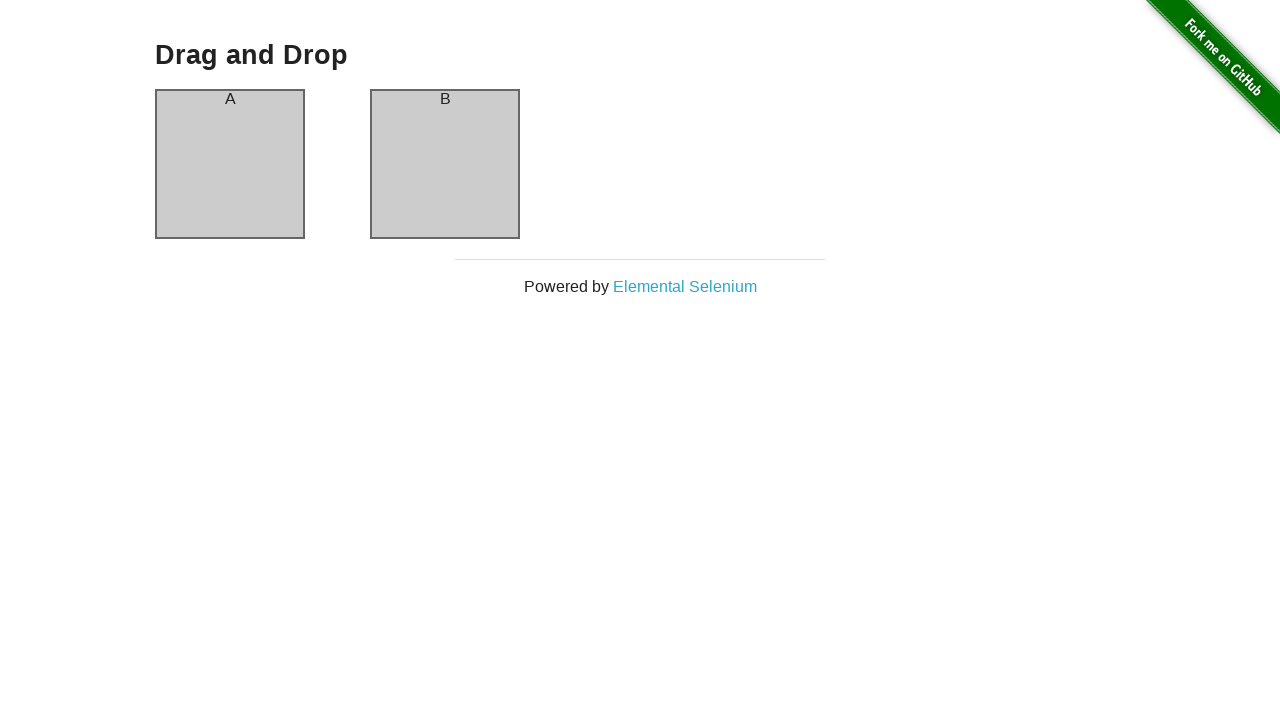

Waited for column A to be present on the page
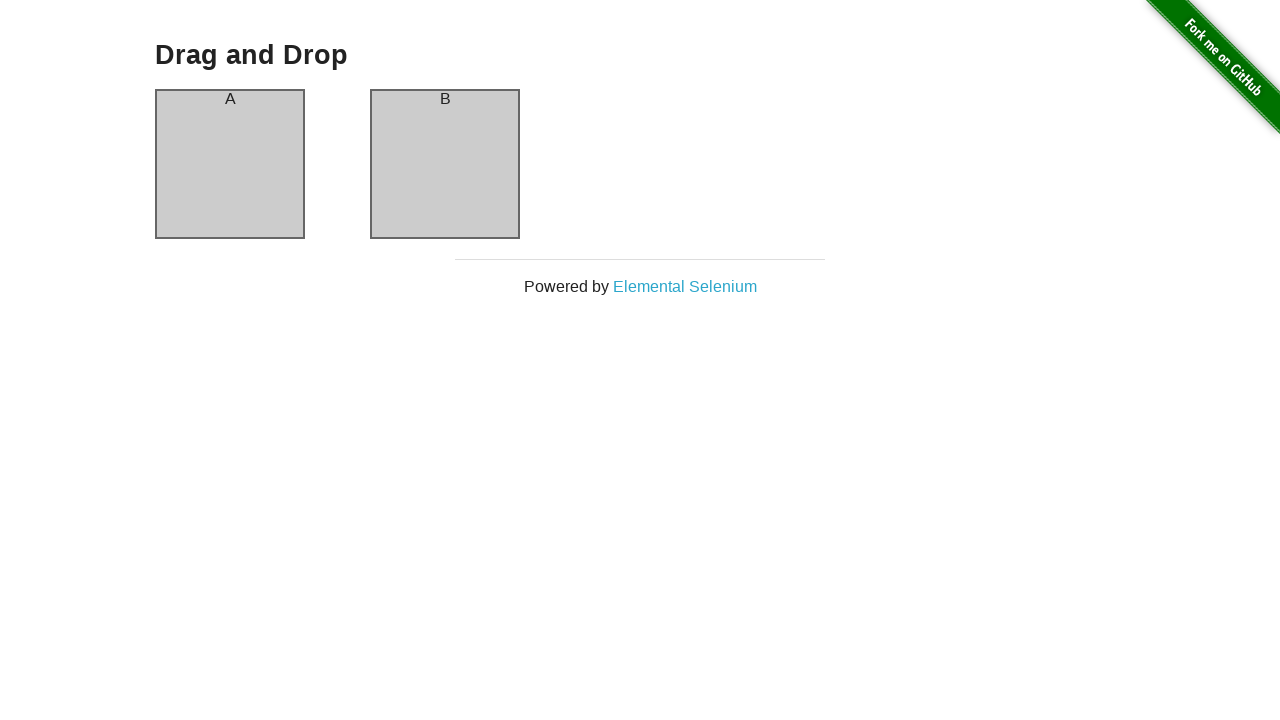

Dragged column A to column B at (445, 164)
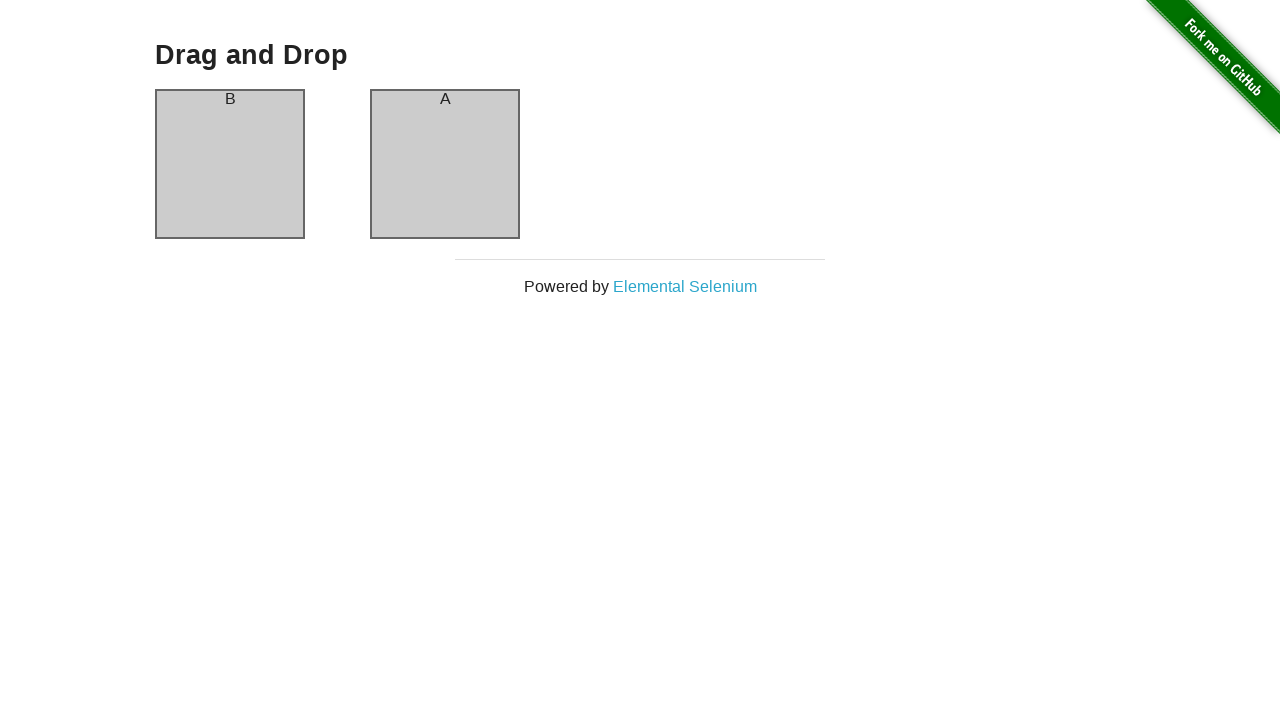

Verified column A is still present after drag and drop
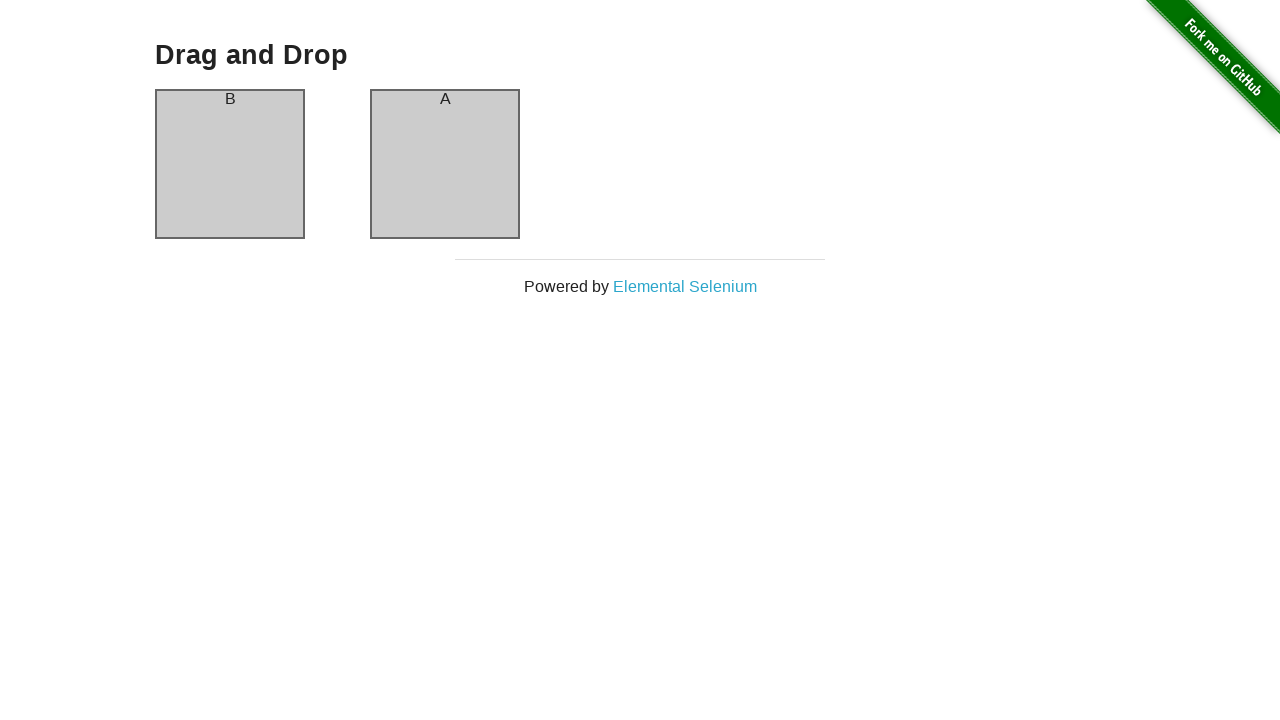

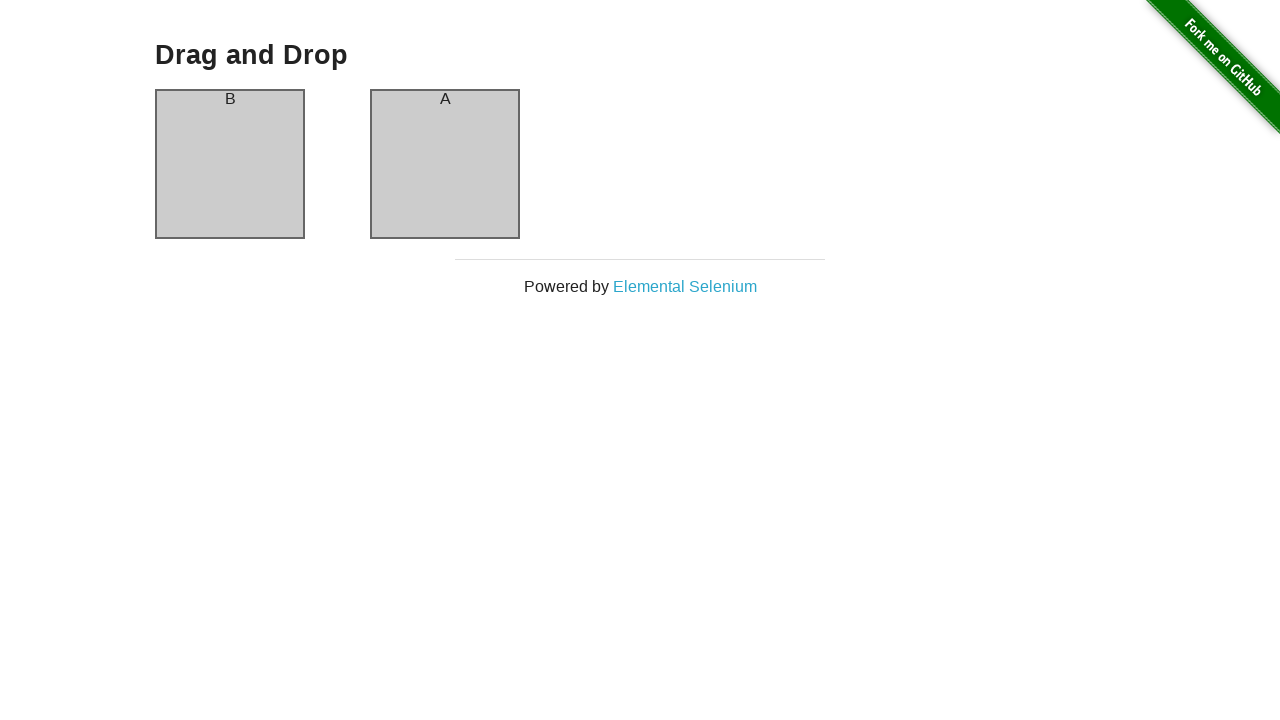